Opens the Rahul Shetty Academy Automation Practice page to verify it loads successfully.

Starting URL: https://rahulshettyacademy.com/AutomationPractice/

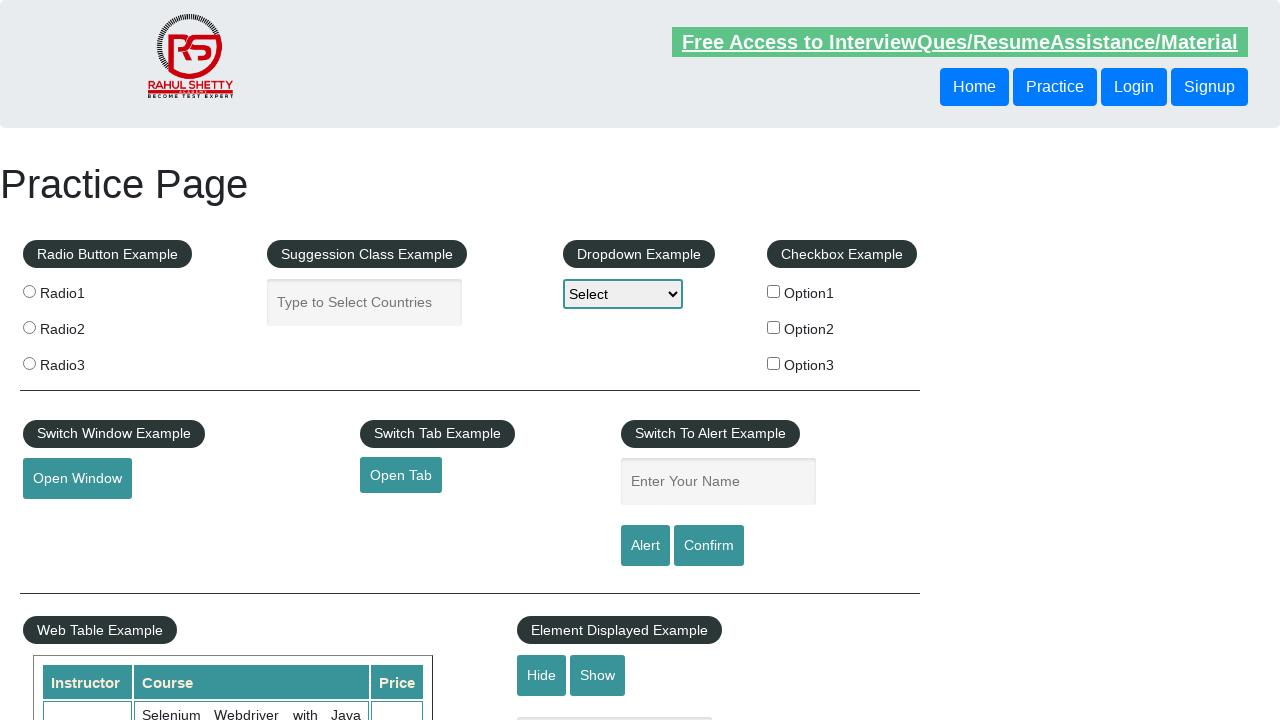

Waited for page DOM to fully load
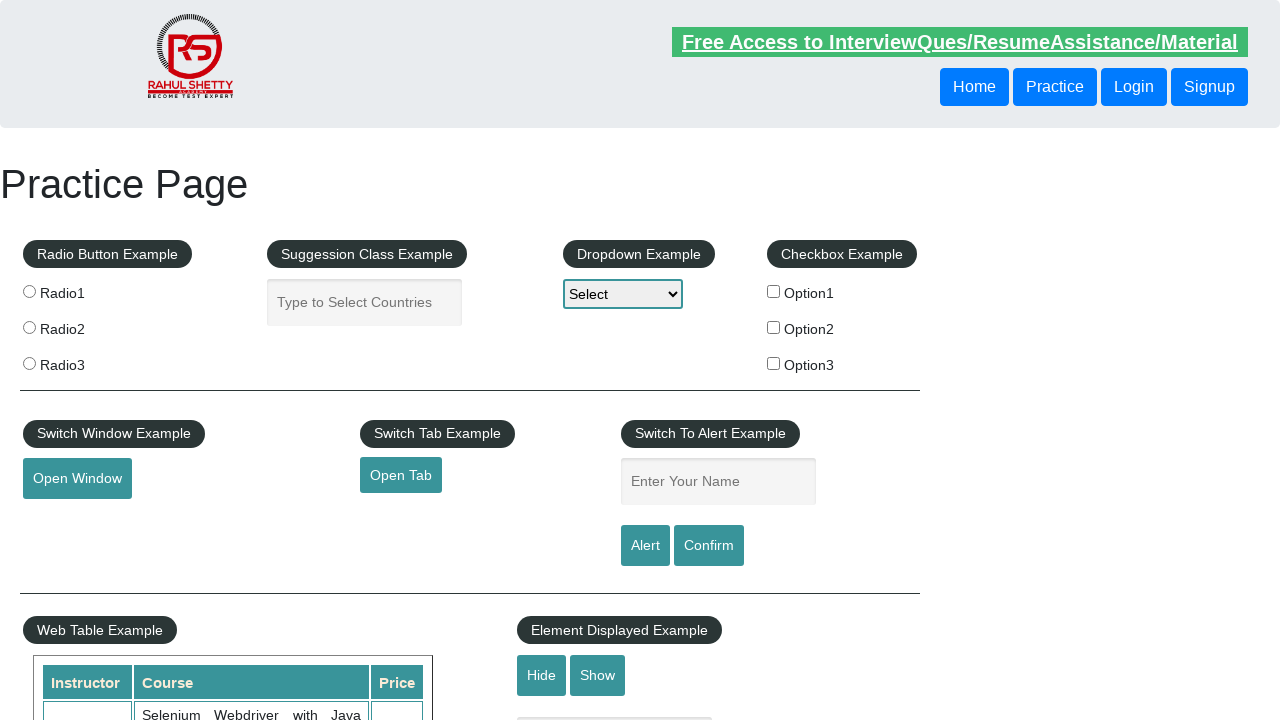

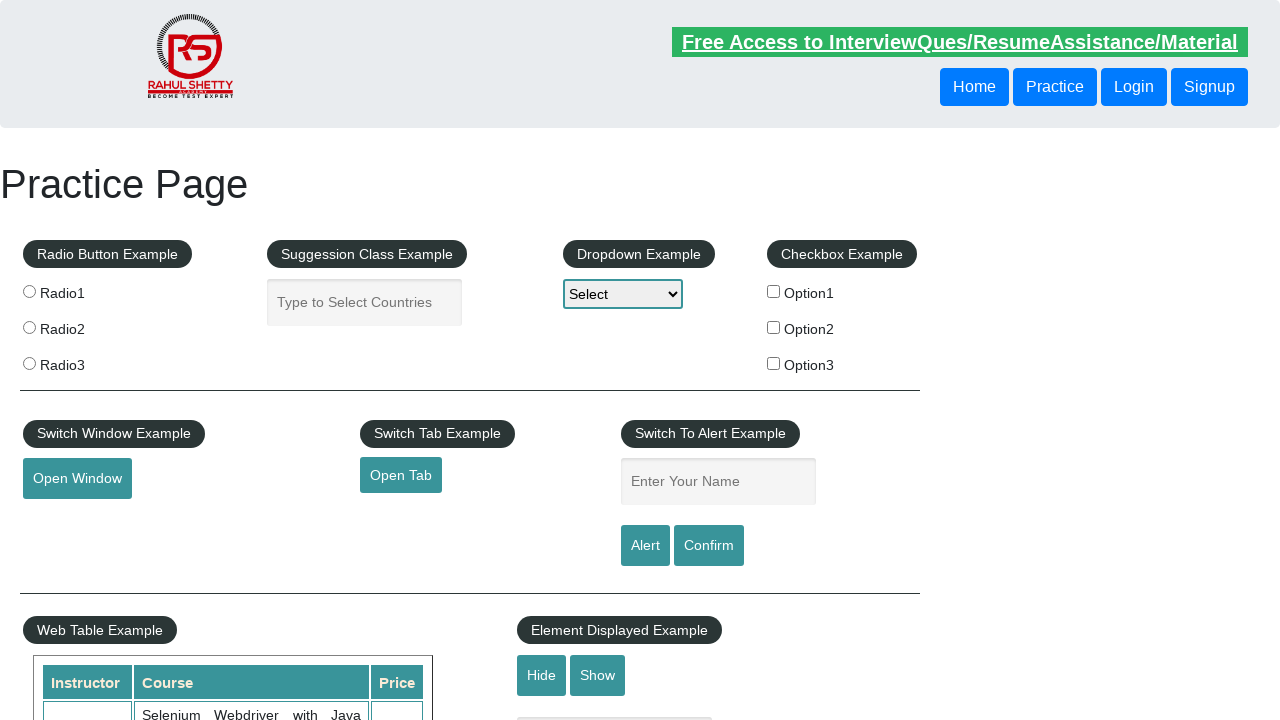